Tests that new todo items are appended to the bottom of the list by creating 3 items

Starting URL: https://demo.playwright.dev/todomvc

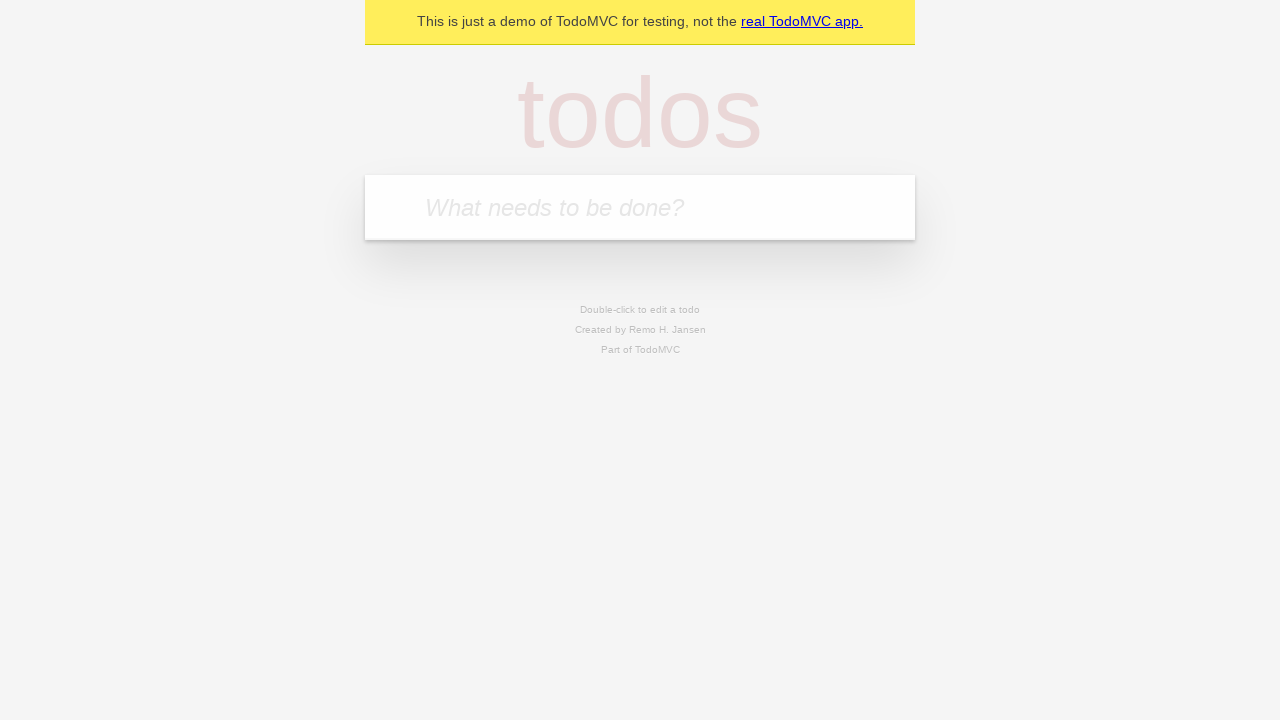

Filled todo input with 'buy some cheese' on internal:attr=[placeholder="What needs to be done?"i]
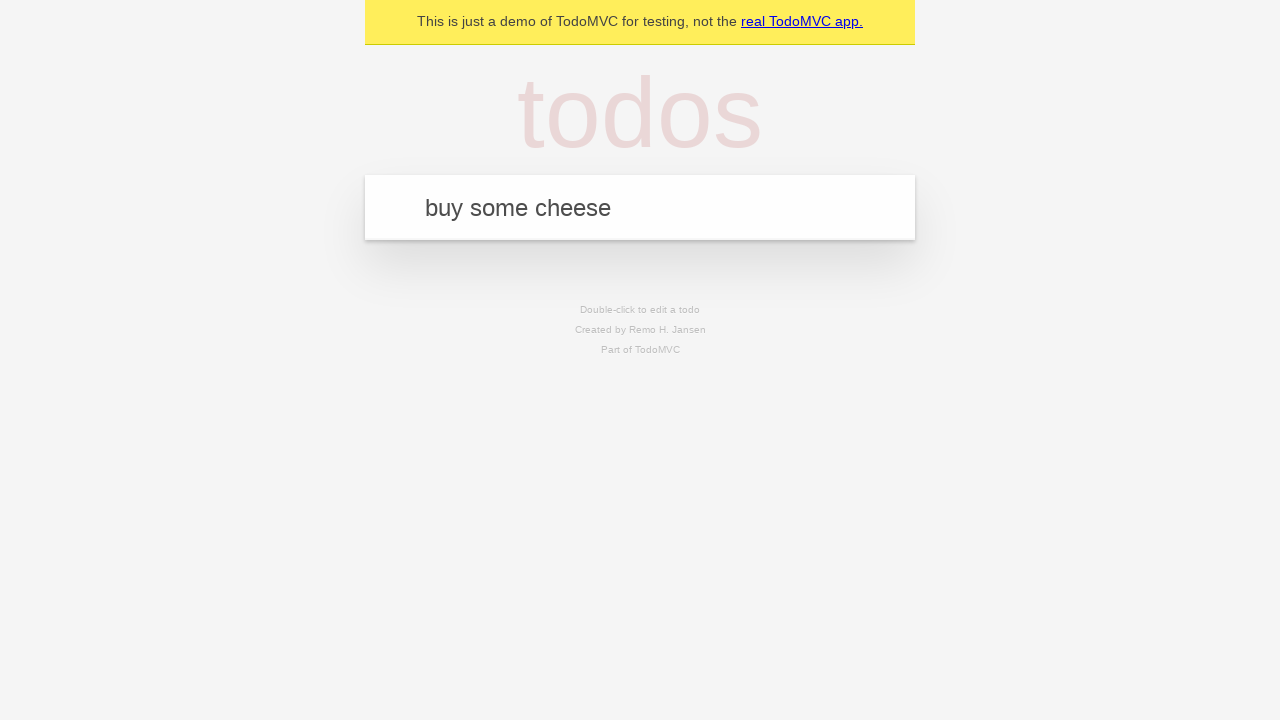

Pressed Enter to add first todo item on internal:attr=[placeholder="What needs to be done?"i]
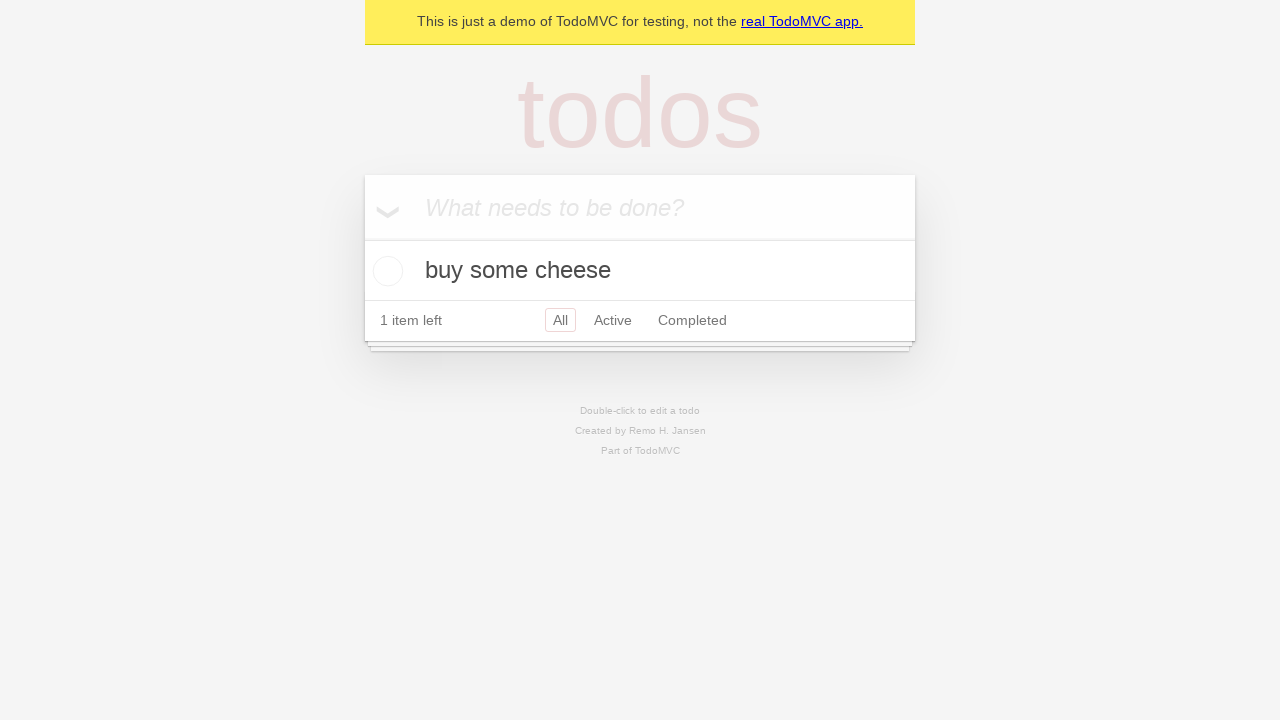

Filled todo input with 'feed the cat' on internal:attr=[placeholder="What needs to be done?"i]
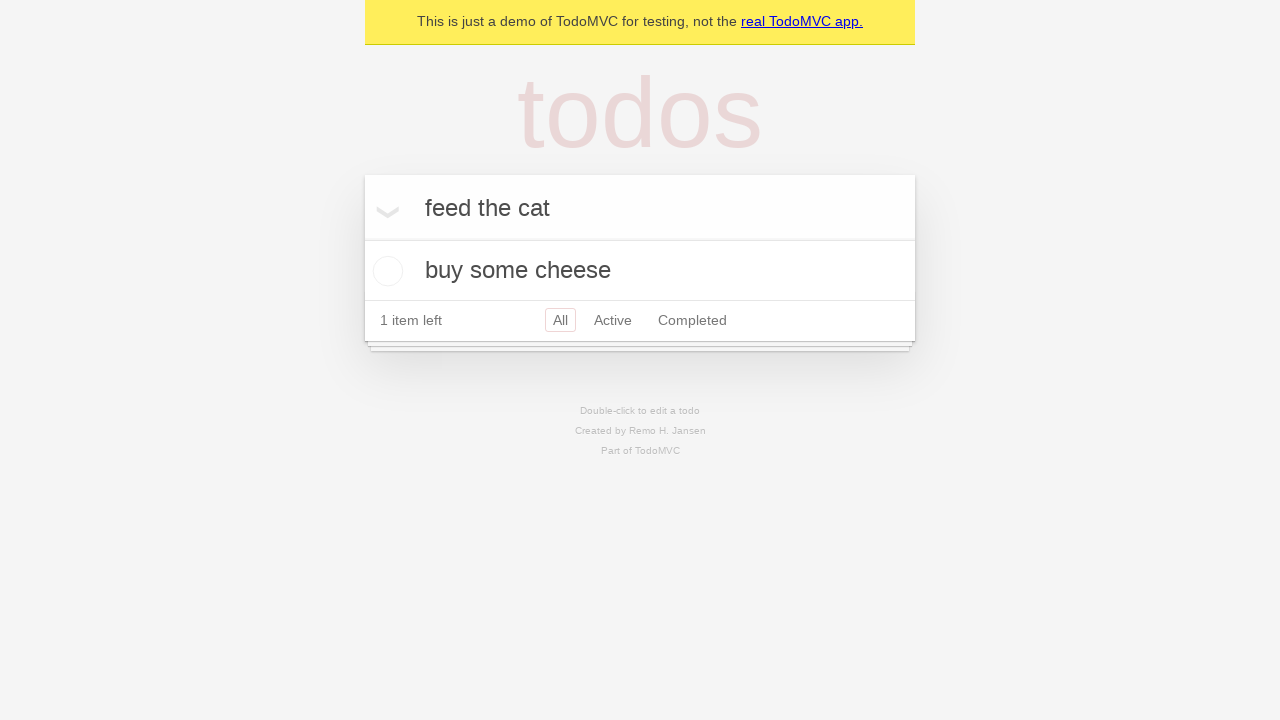

Pressed Enter to add second todo item on internal:attr=[placeholder="What needs to be done?"i]
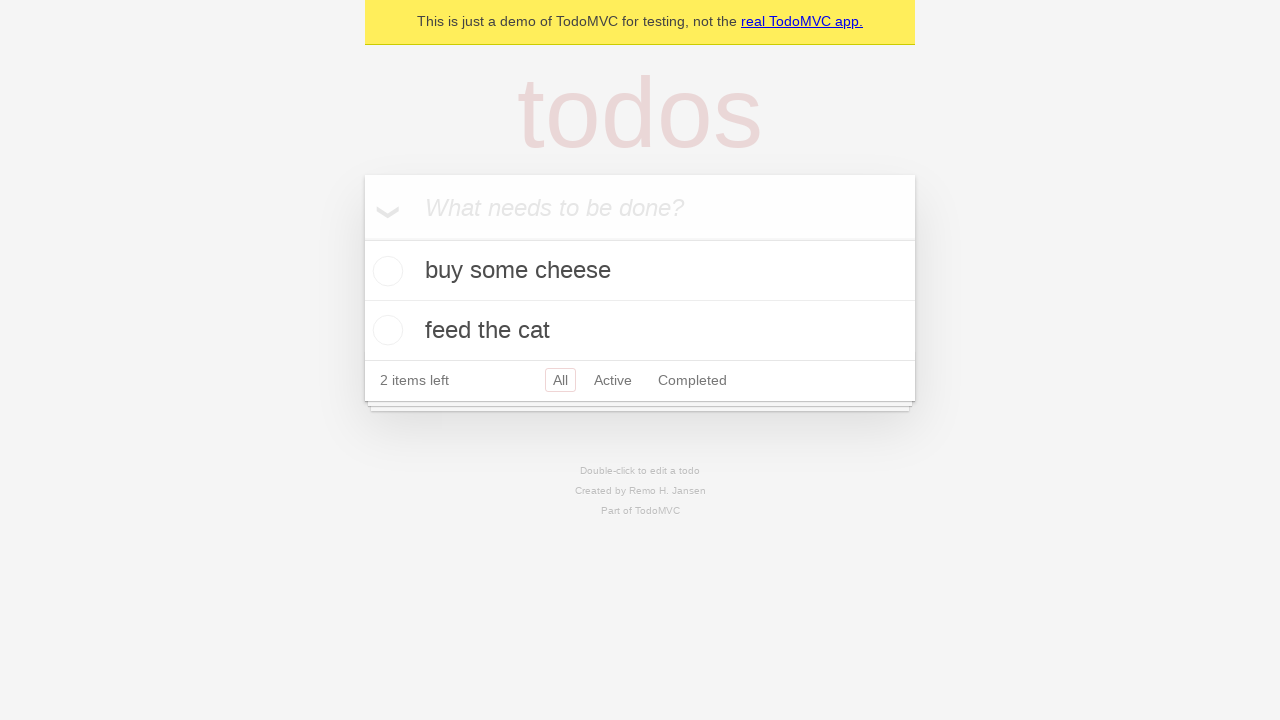

Filled todo input with 'book a doctors appointment' on internal:attr=[placeholder="What needs to be done?"i]
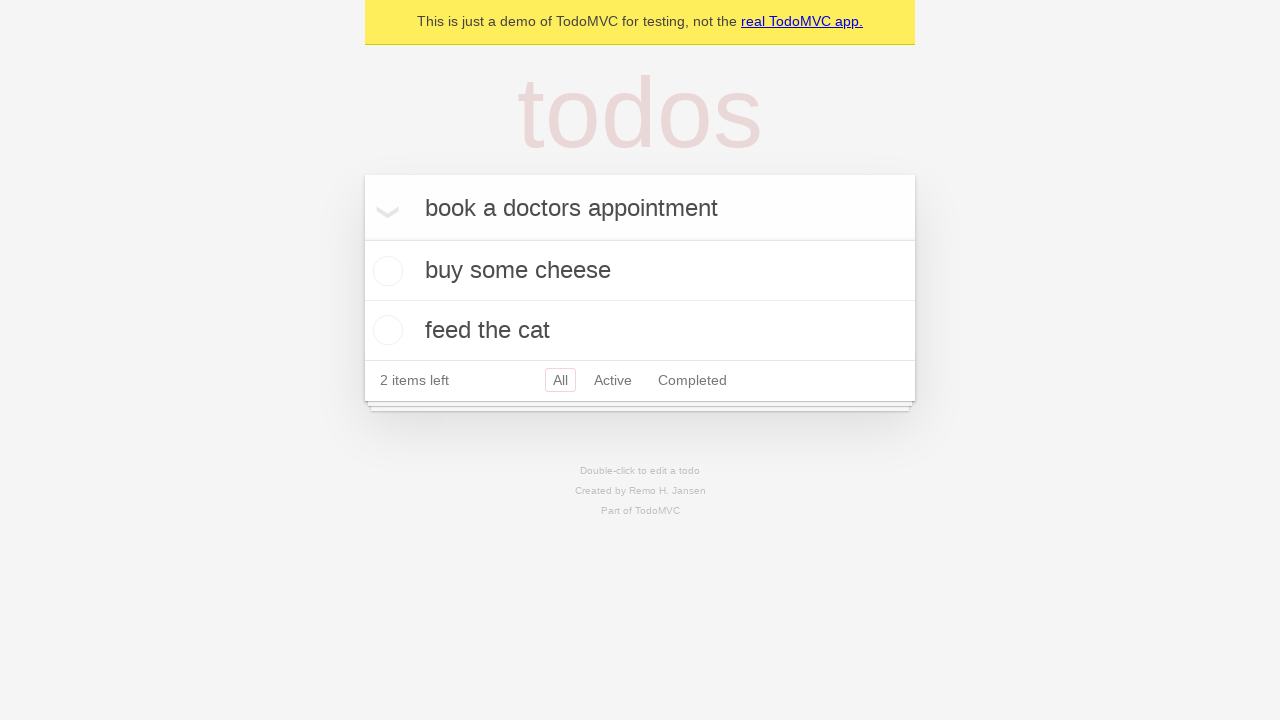

Pressed Enter to add third todo item on internal:attr=[placeholder="What needs to be done?"i]
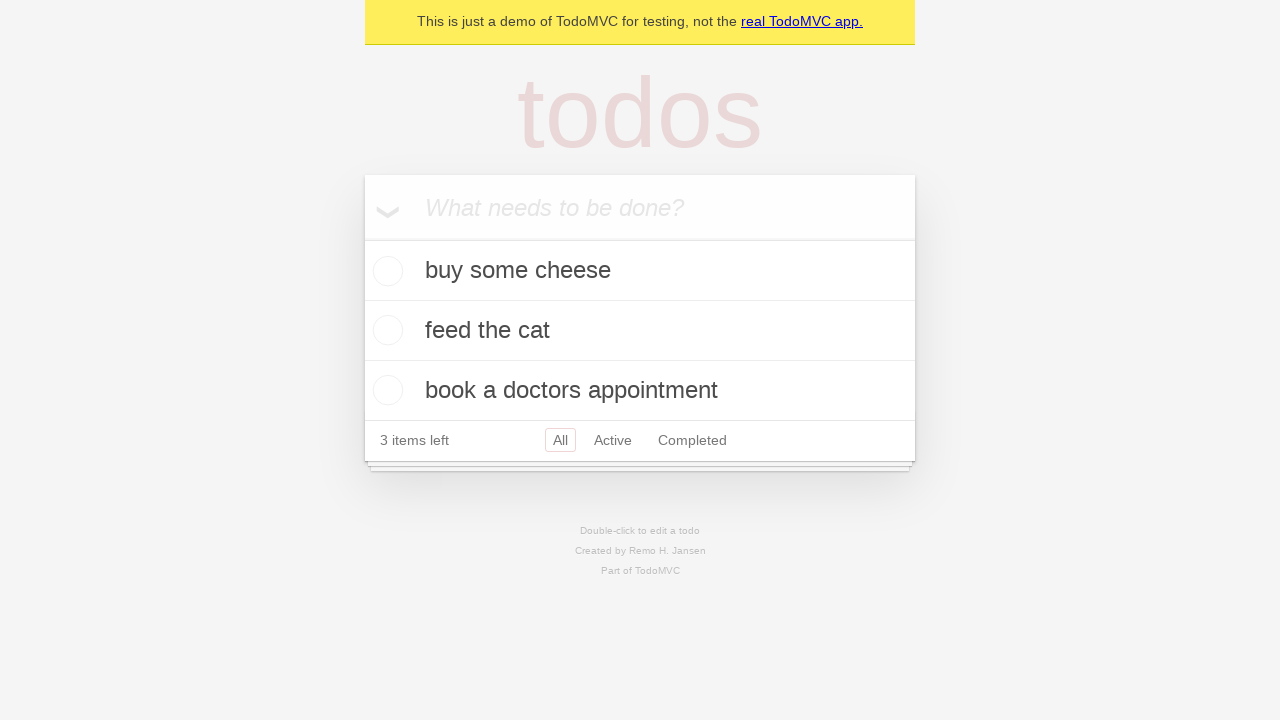

Todo count element appeared, confirming all items were added
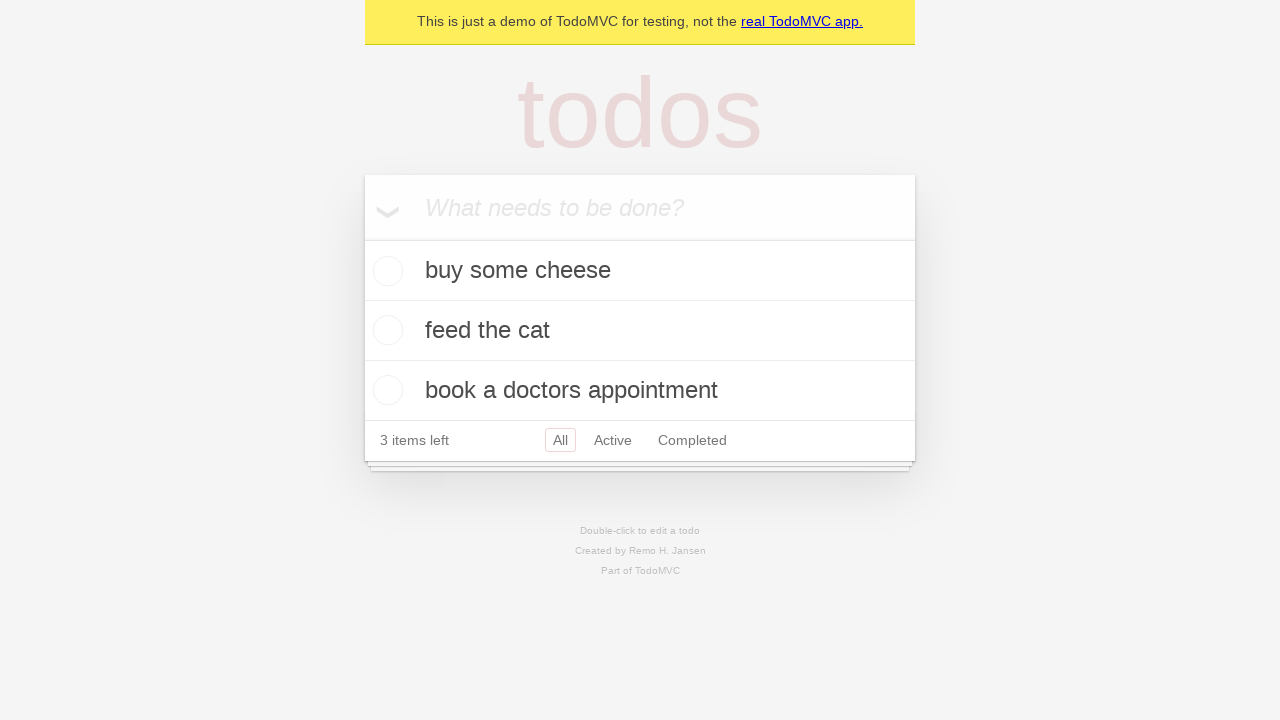

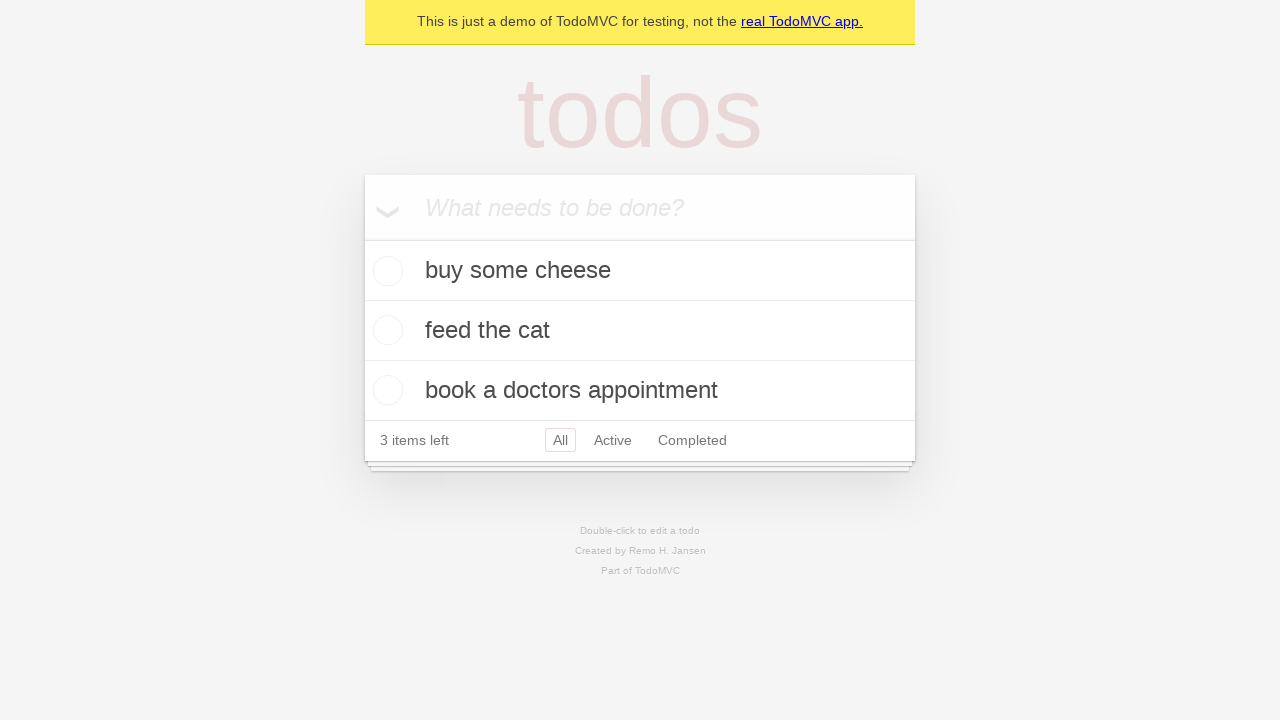